Tests working with multiple windows by clicking a link that opens a new window, then switching between the original and new windows to verify correct window focus based on page titles.

Starting URL: http://the-internet.herokuapp.com/windows

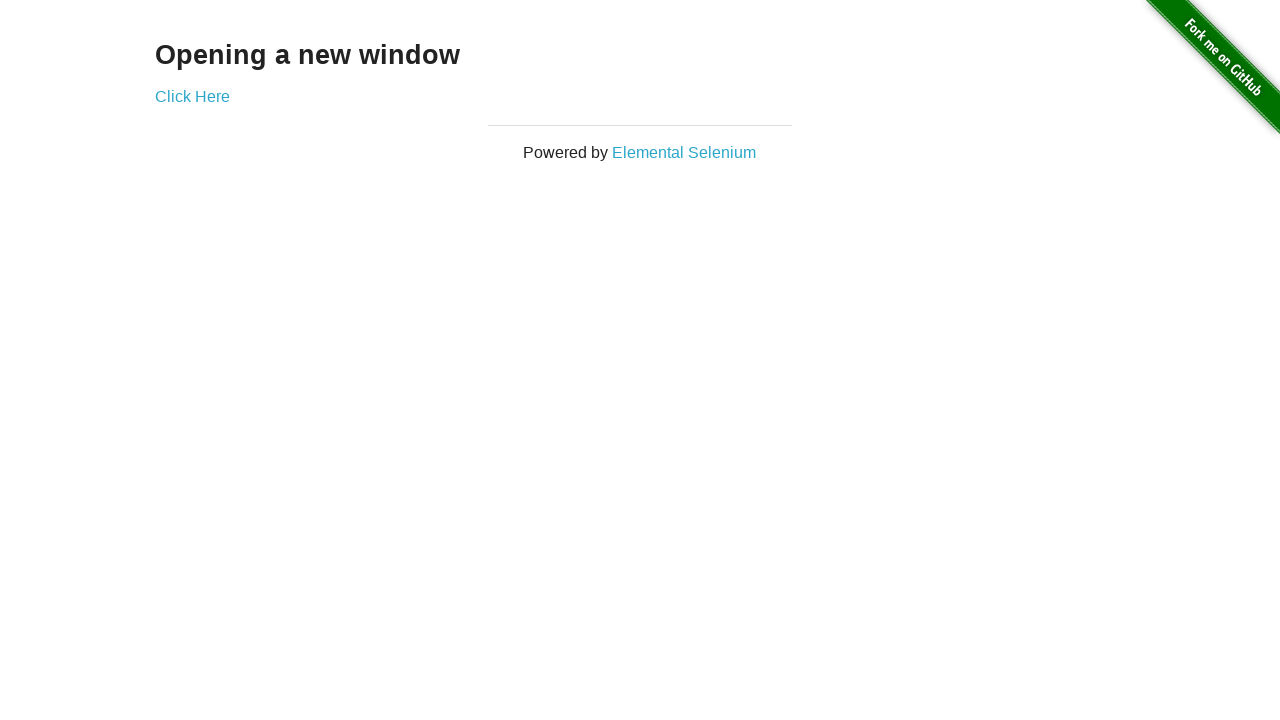

Clicked link that opens a new window and captured new page at (192, 96) on .example a
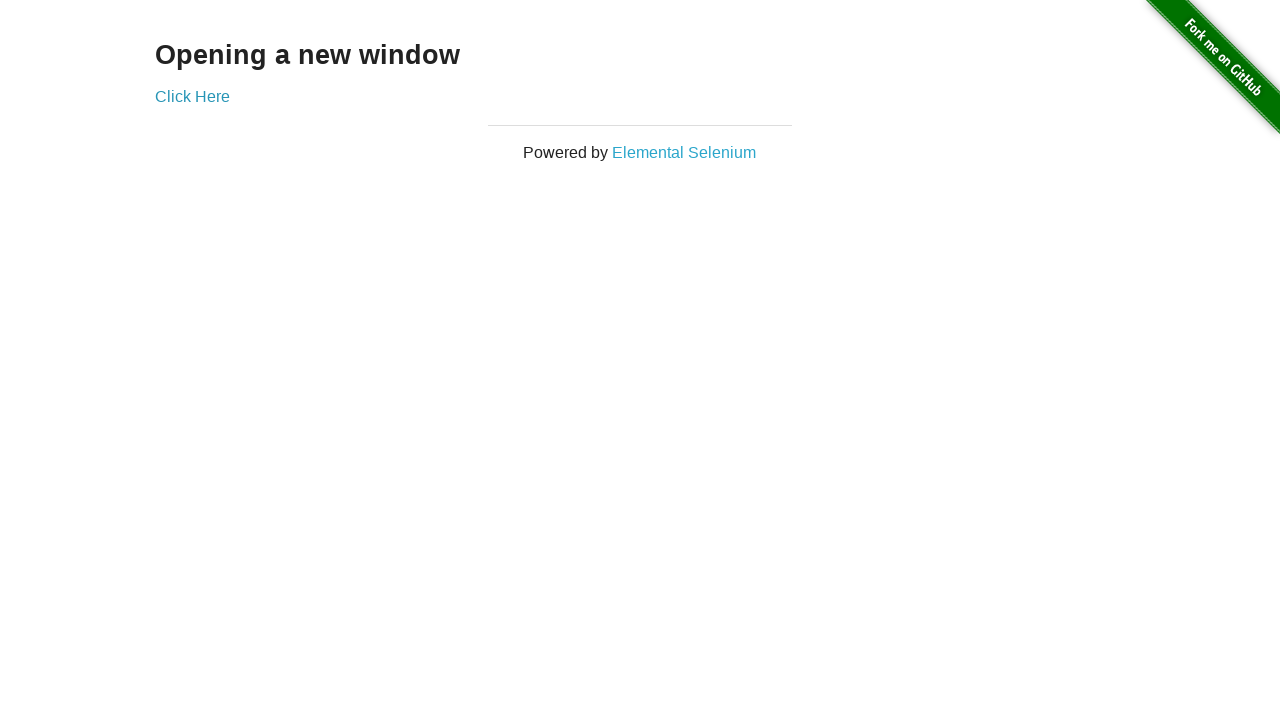

Verified original window title is not 'New Window'
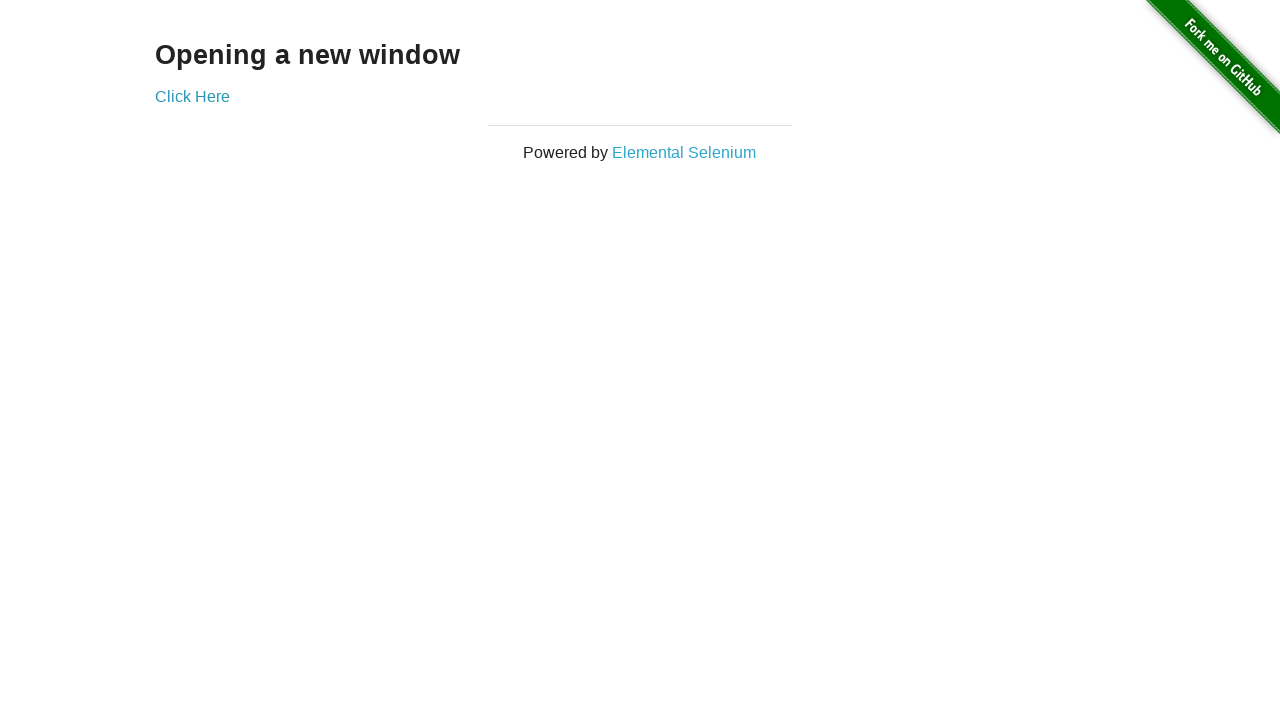

New window page load state completed
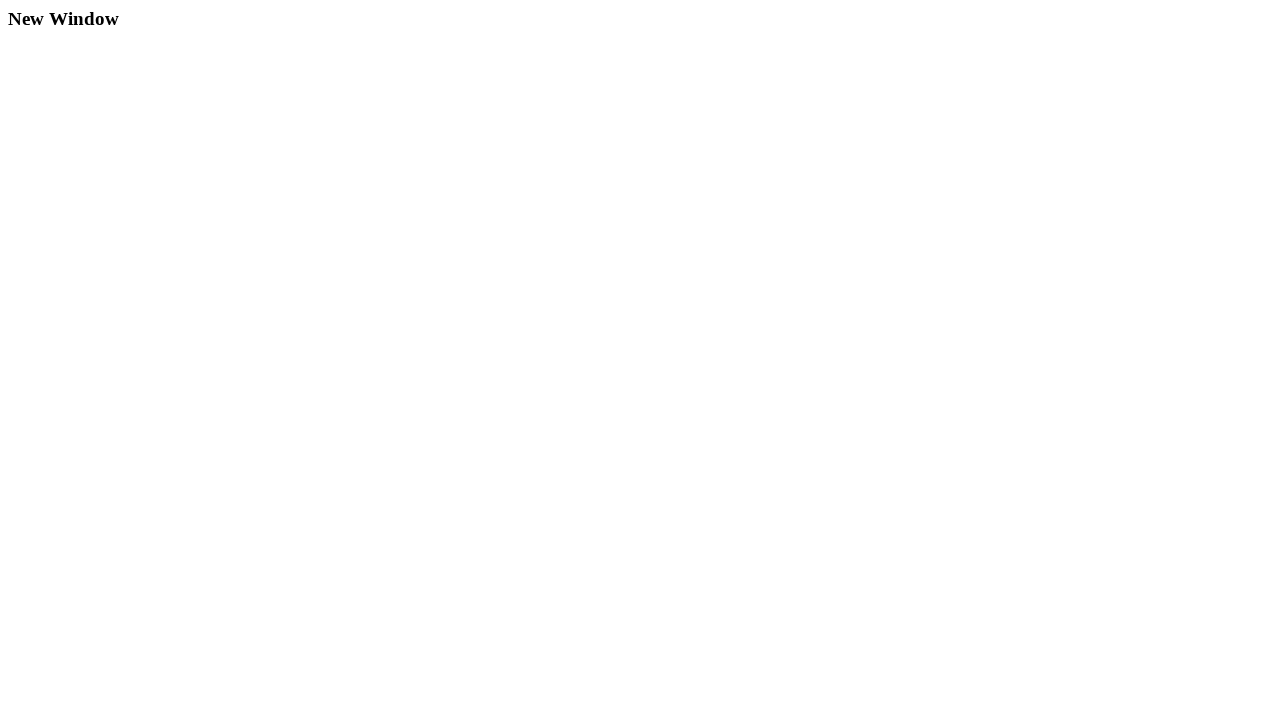

Verified new window title is 'New Window'
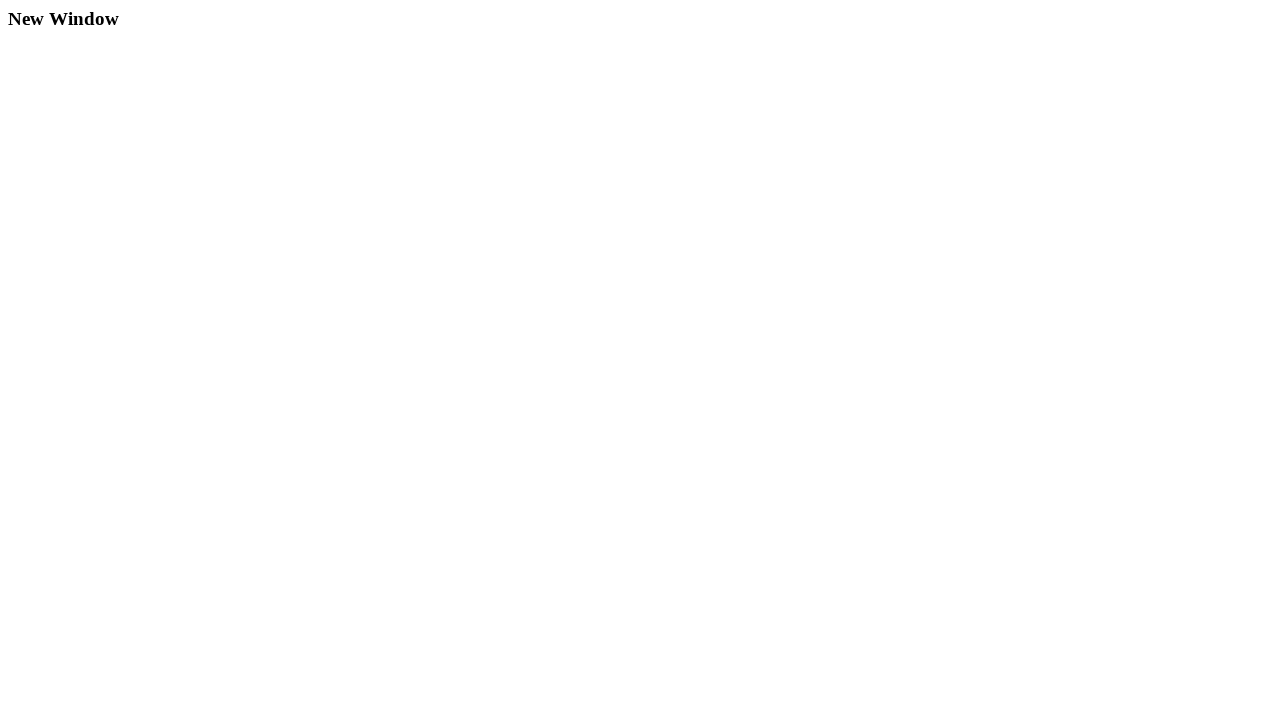

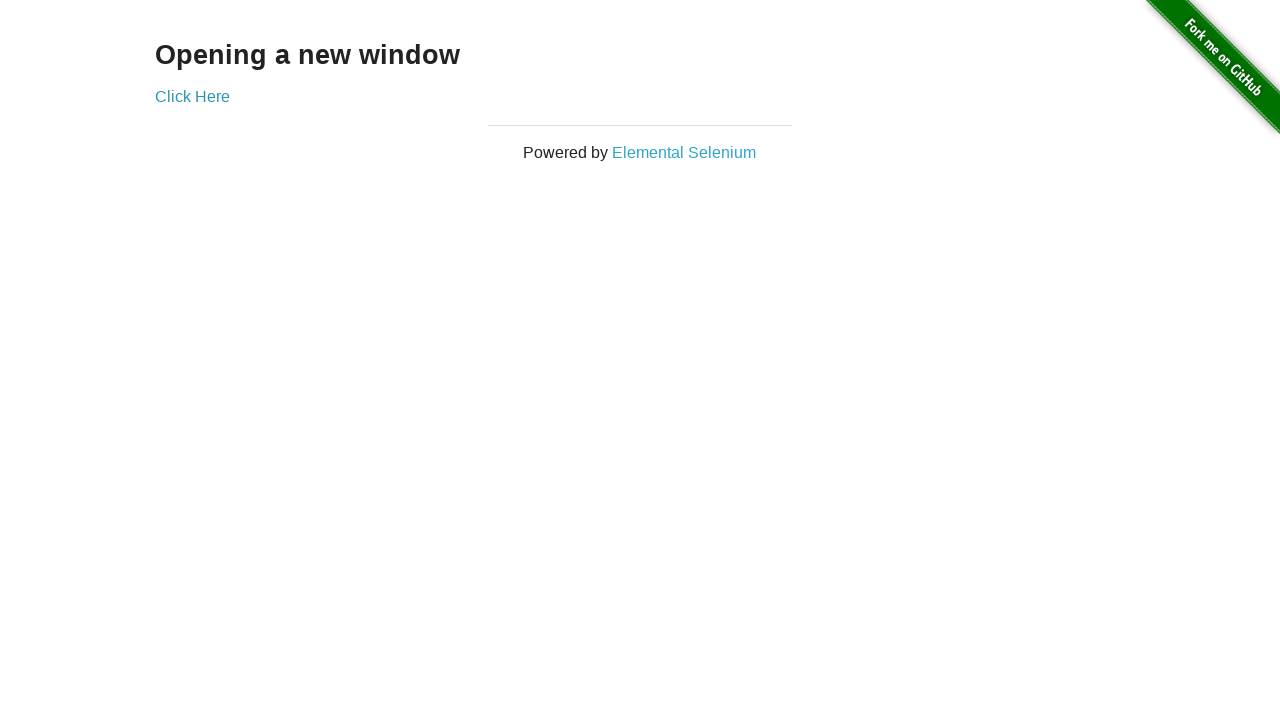